Tests double-click functionality on a button element by performing a double-click action on the designated double-click button on the DemoQA buttons page.

Starting URL: https://demoqa.com/buttons

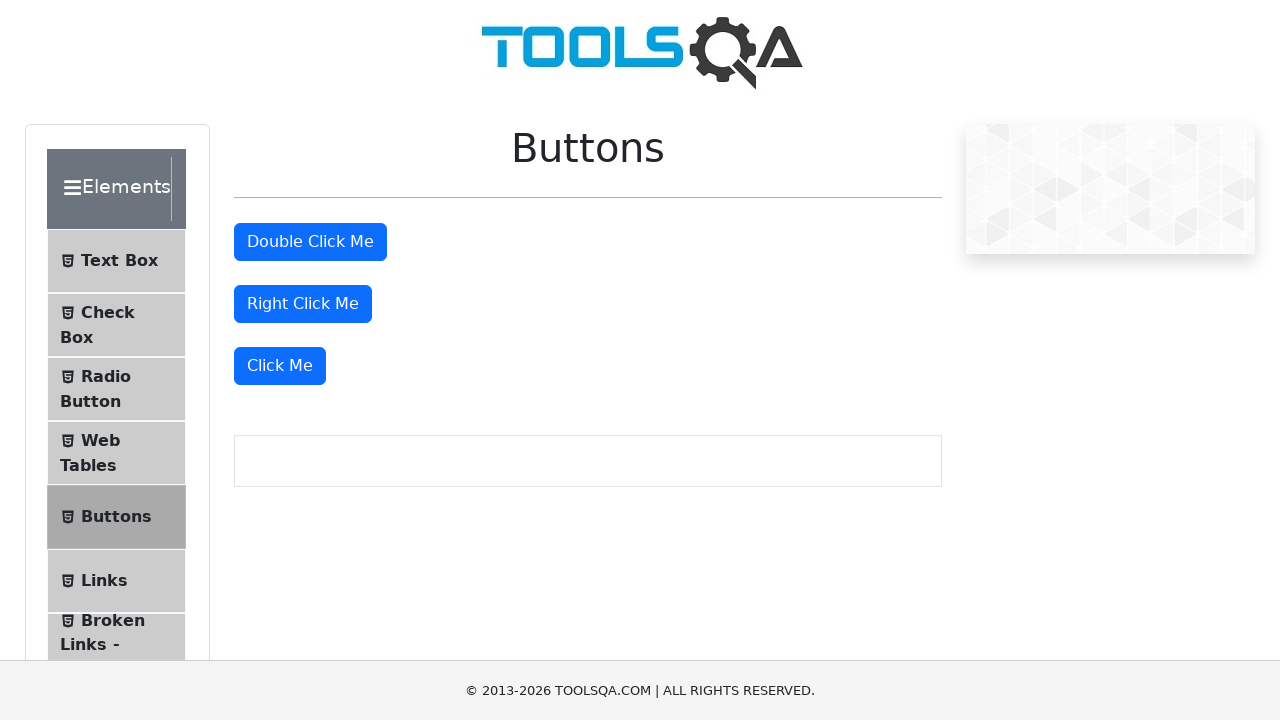

Navigated to DemoQA buttons page
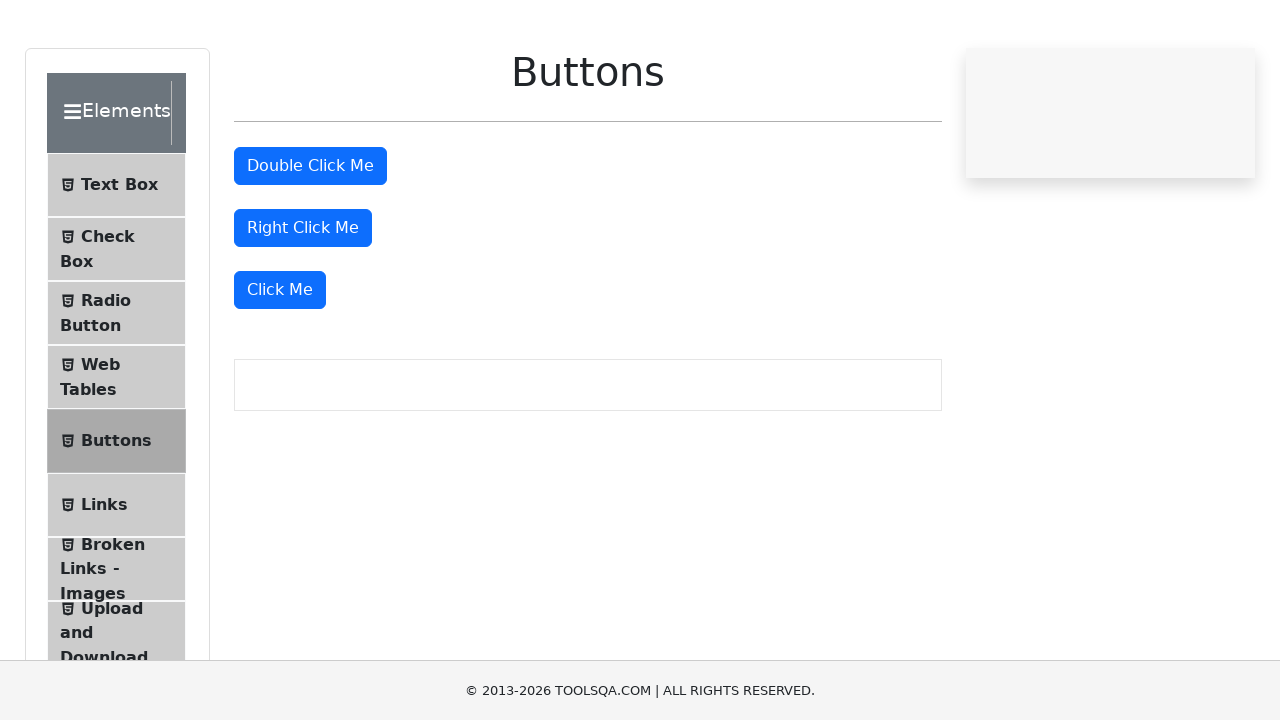

Performed double-click action on the double-click button at (310, 242) on xpath=//button[@id='doubleClickBtn']
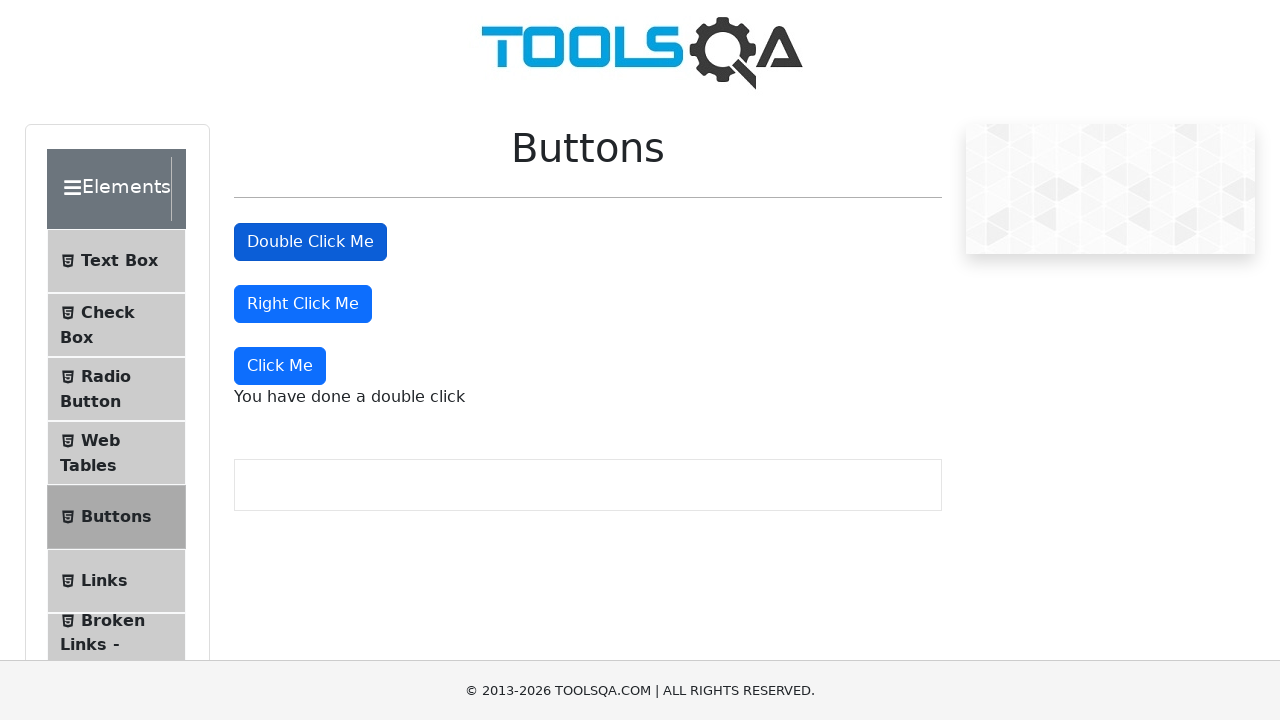

Double-click result message appeared confirming successful double-click action
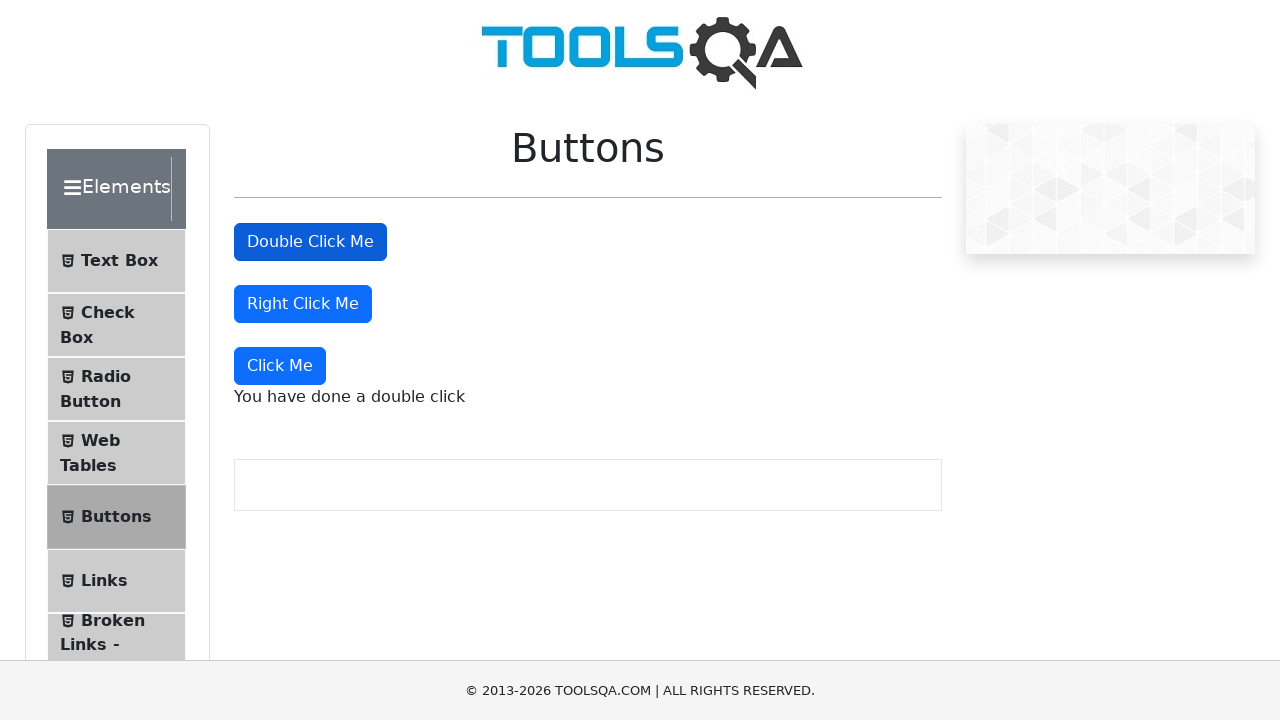

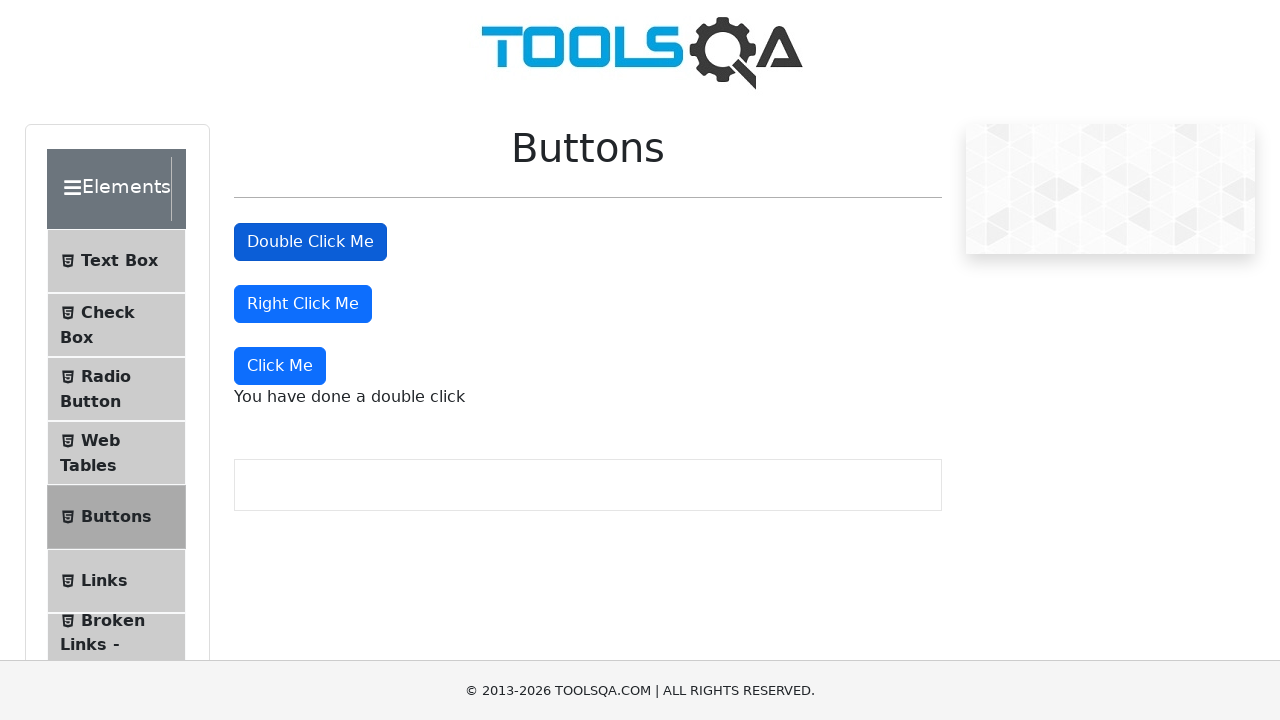